Tests handling a JavaScript alert by clicking a link to trigger an alert, retrieving the alert text, and accepting it

Starting URL: https://www.selenium.dev/documentation/en/webdriver/js_alerts_prompts_and_confirmations/

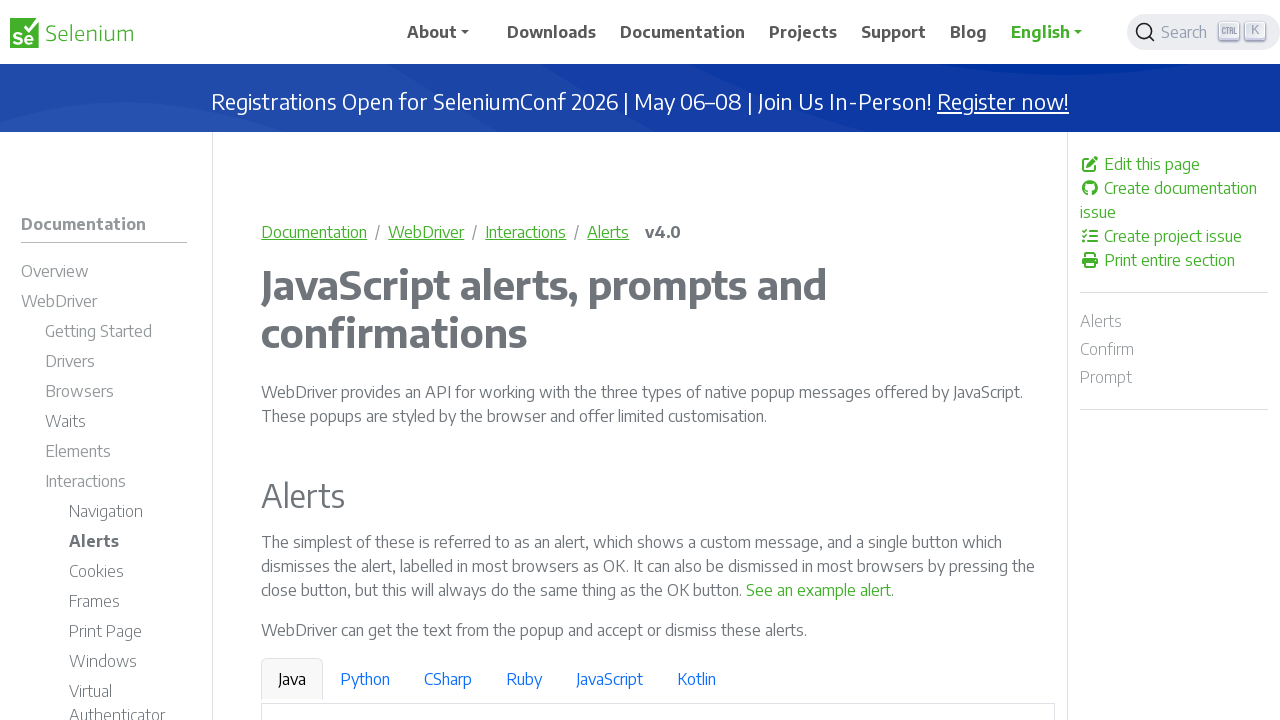

Clicked link to trigger JavaScript alert at (819, 590) on a:has-text('See an example alert')
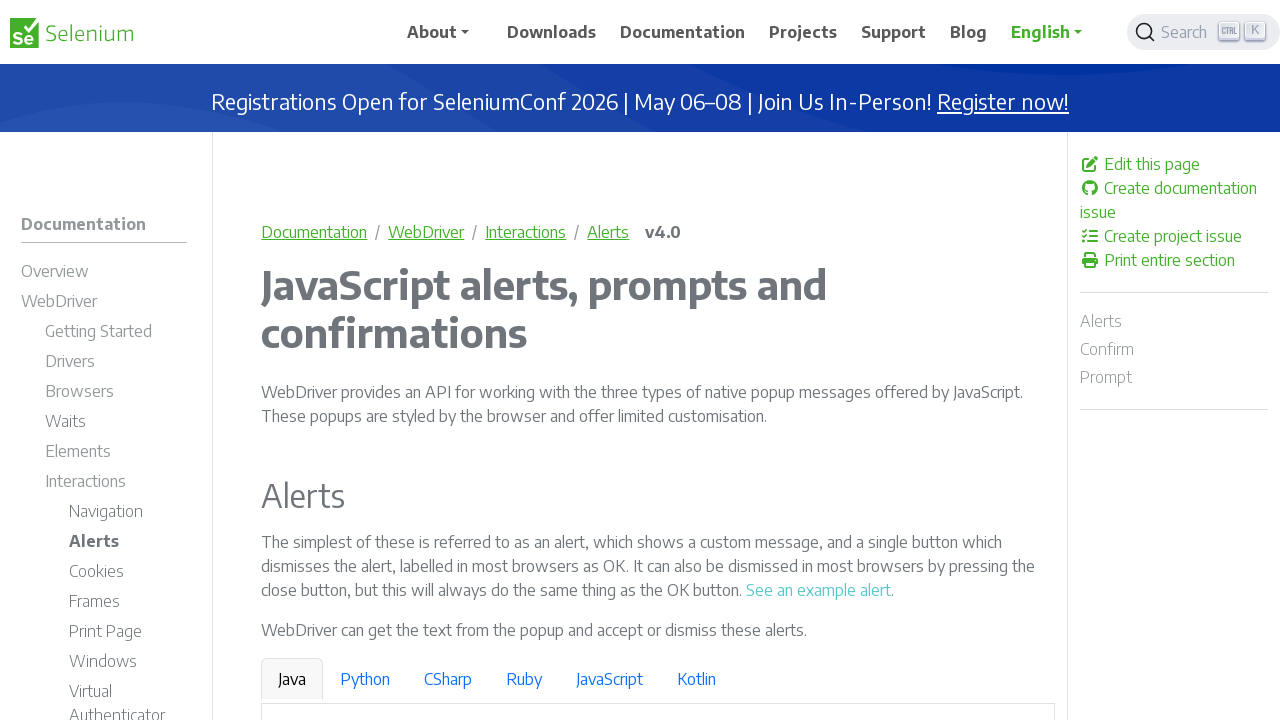

Set up dialog handler to accept alert
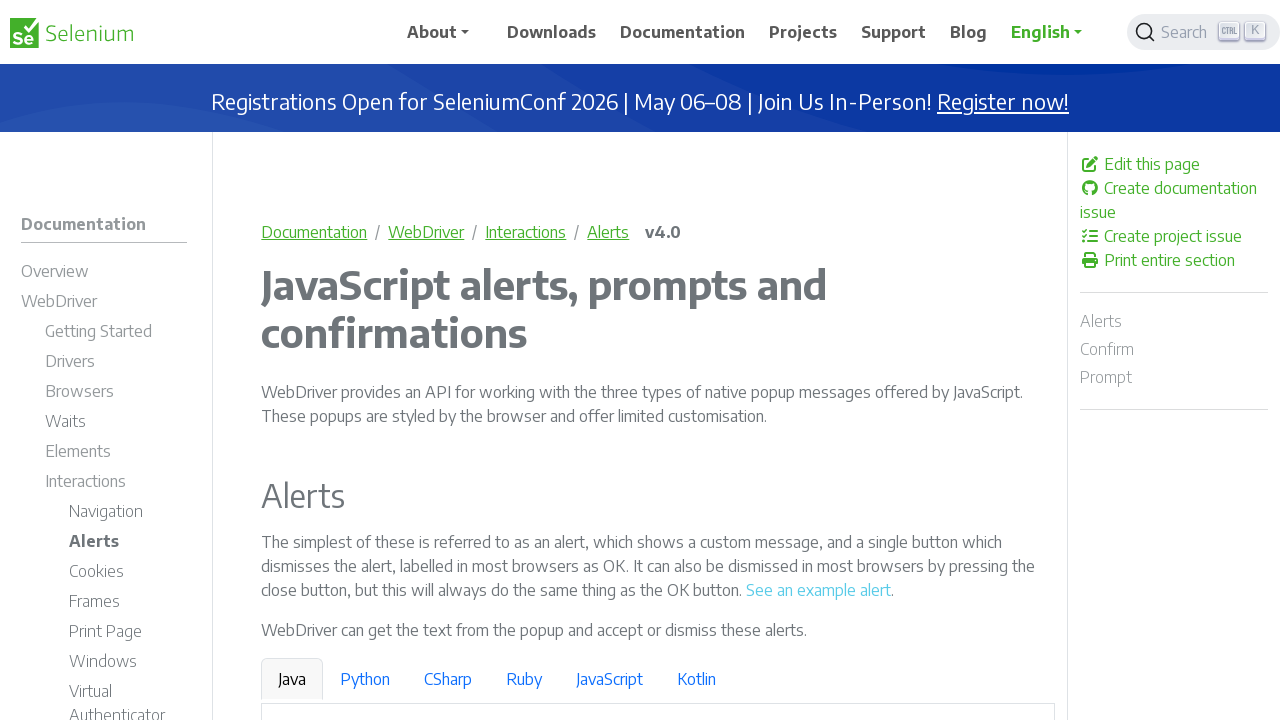

Waited for alert handling to complete
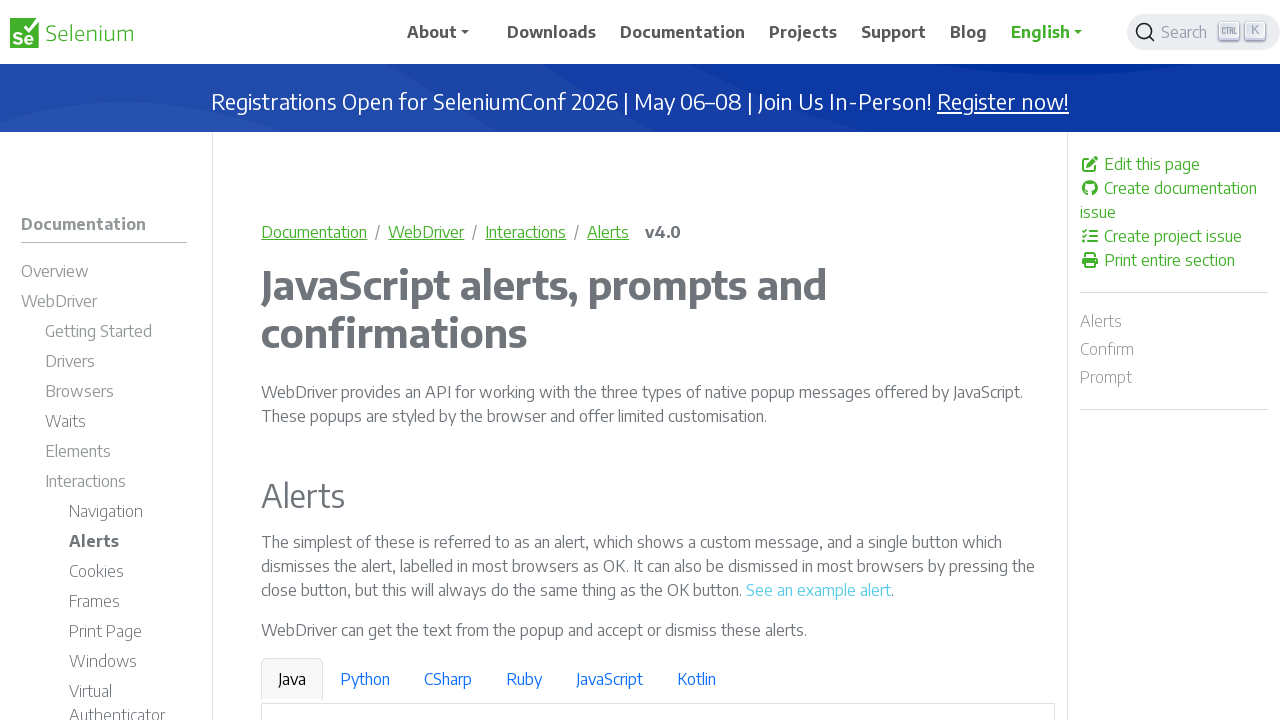

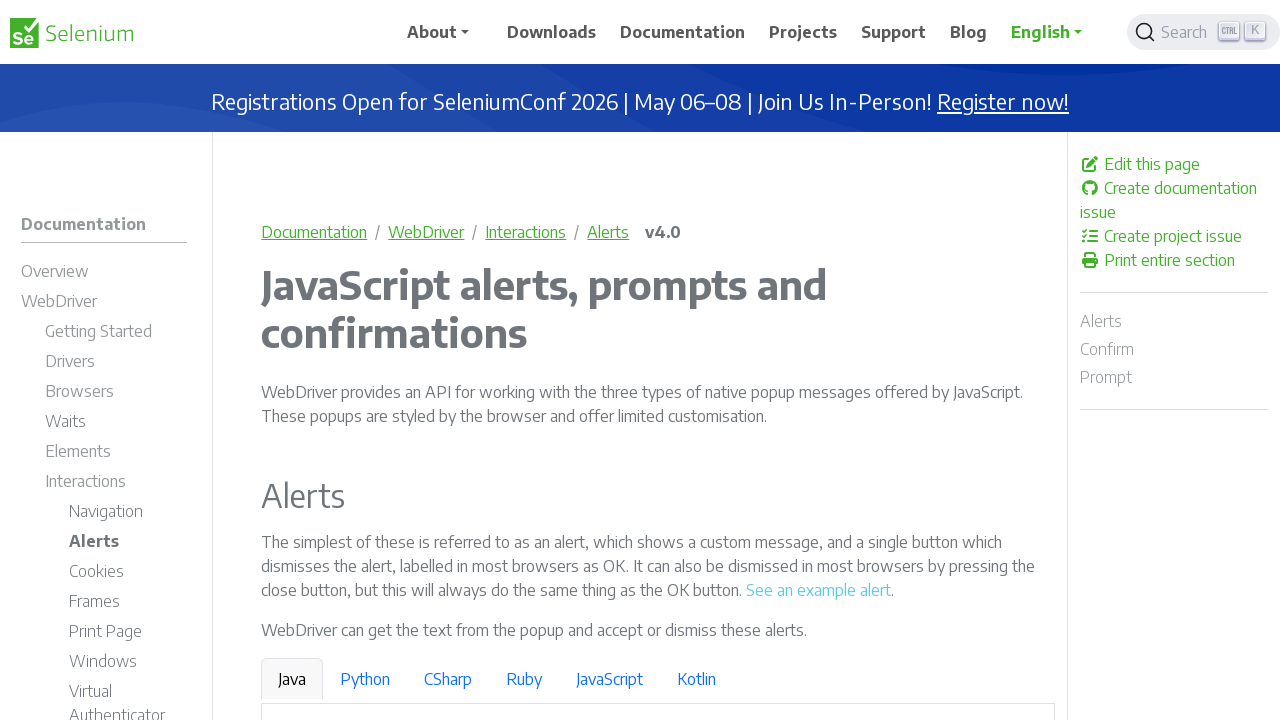